Tests a confirm box alert by clicking OK and verifying the result message shows the selection.

Starting URL: https://demoqa.com/alerts

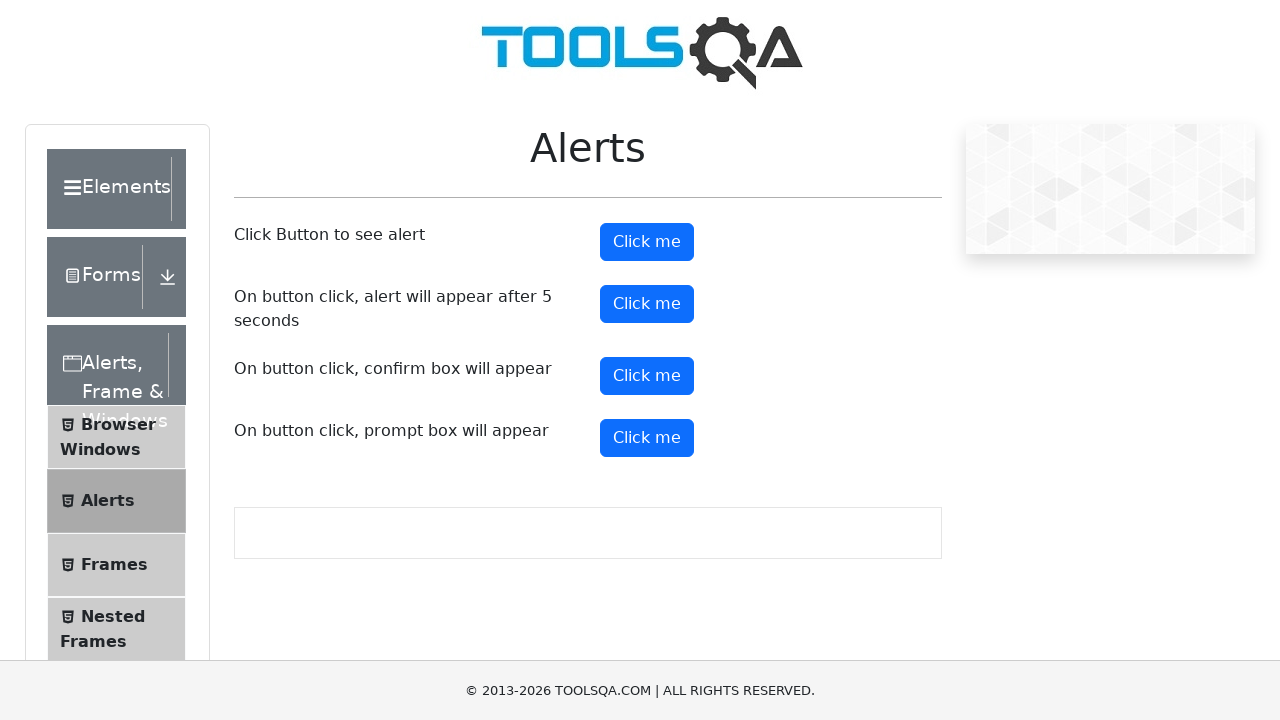

Set up dialog event handler
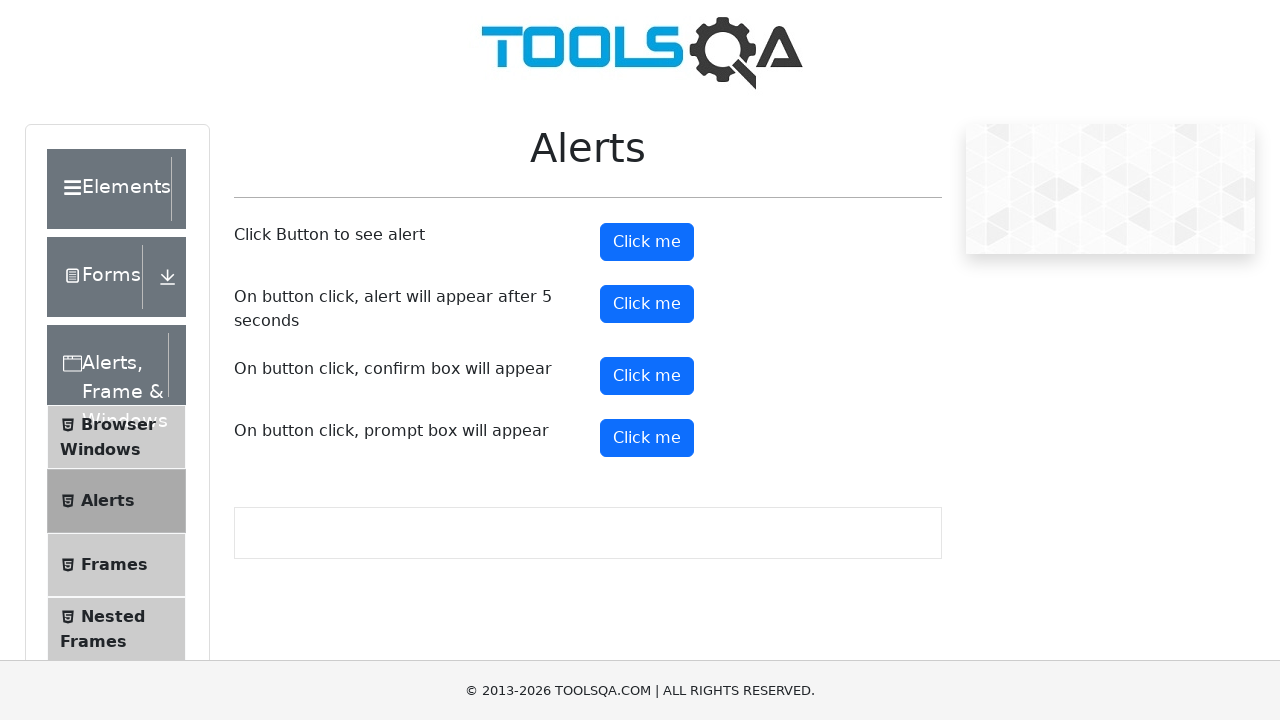

Clicked the confirm button to trigger the dialog at (647, 376) on #confirmButton
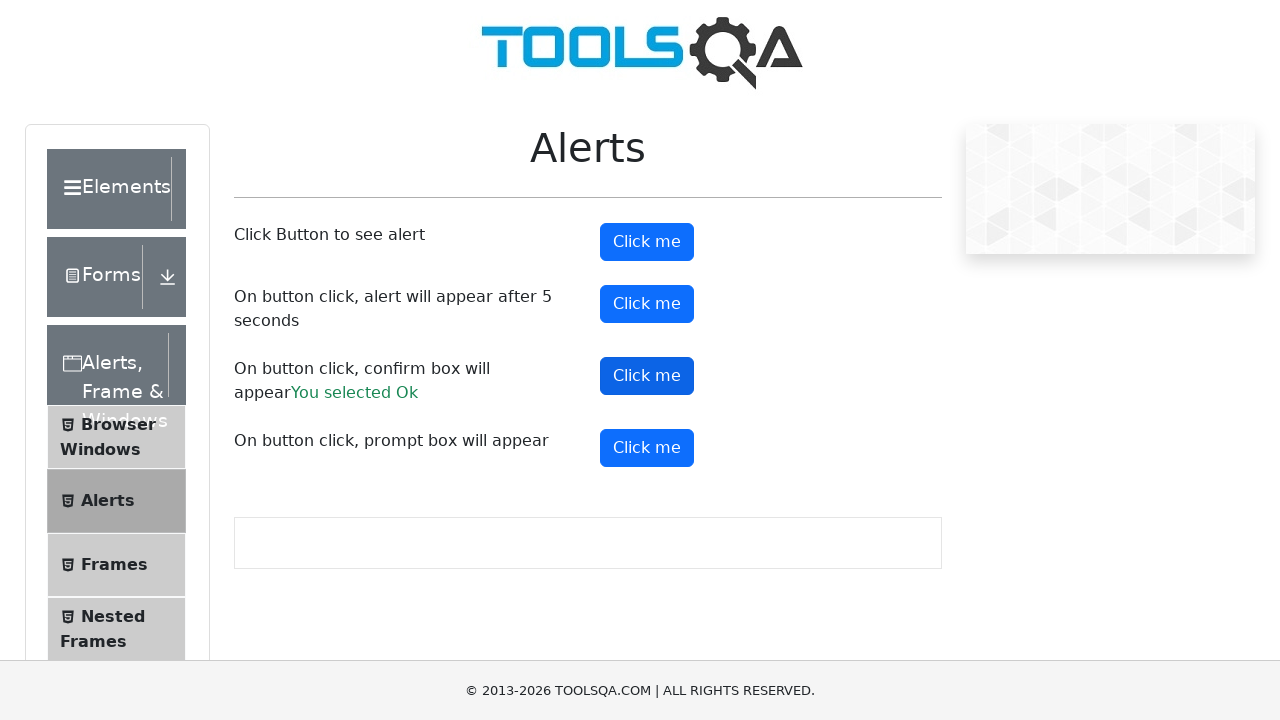

Waited for the confirm result message to appear
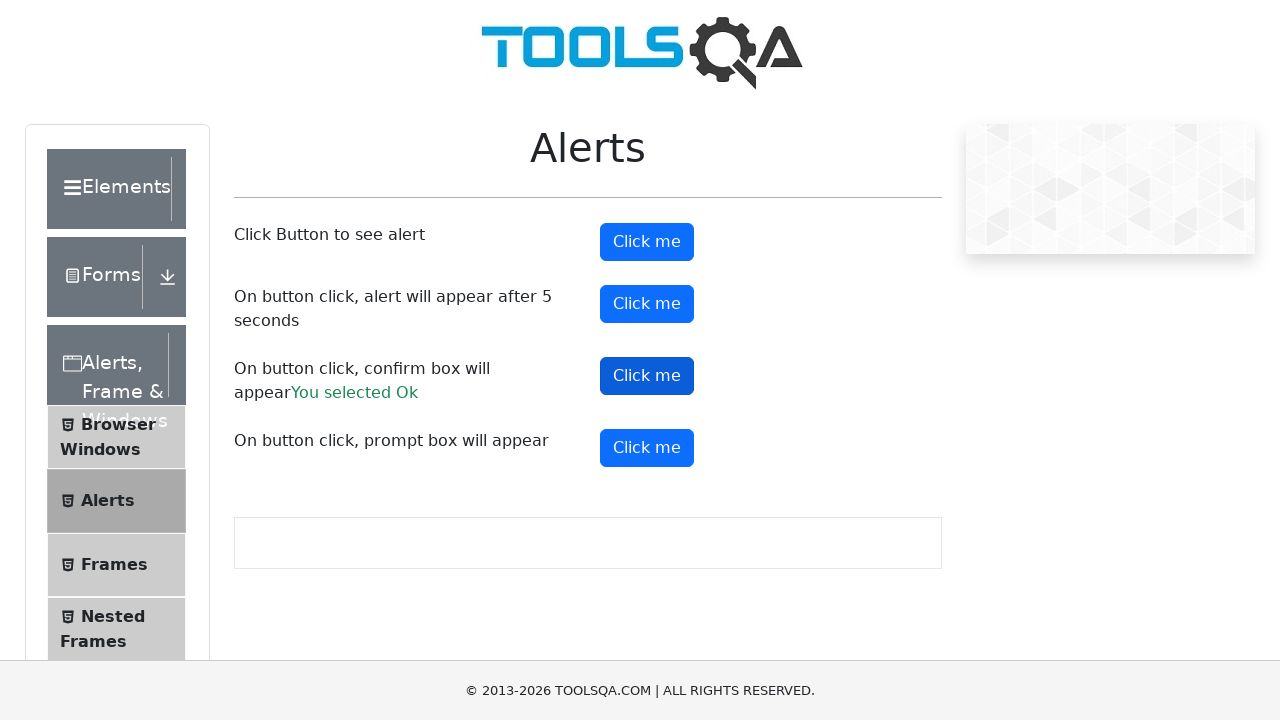

Verified that result message shows 'You selected Ok'
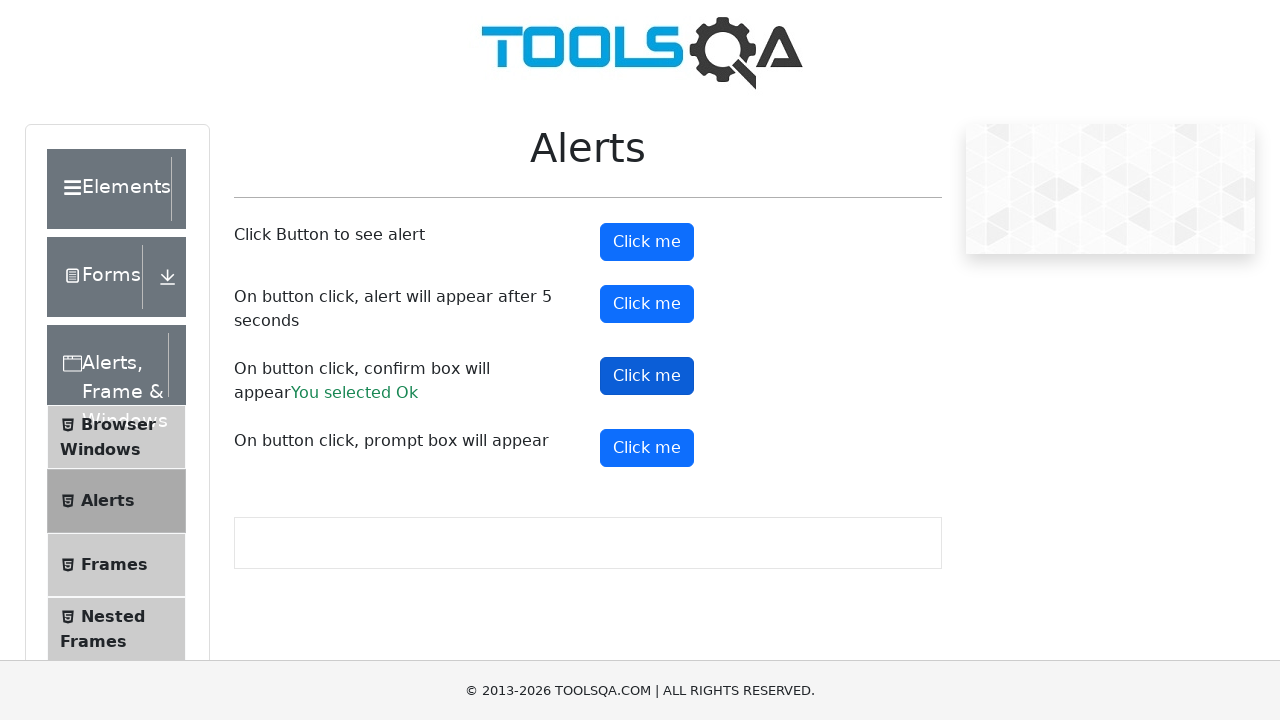

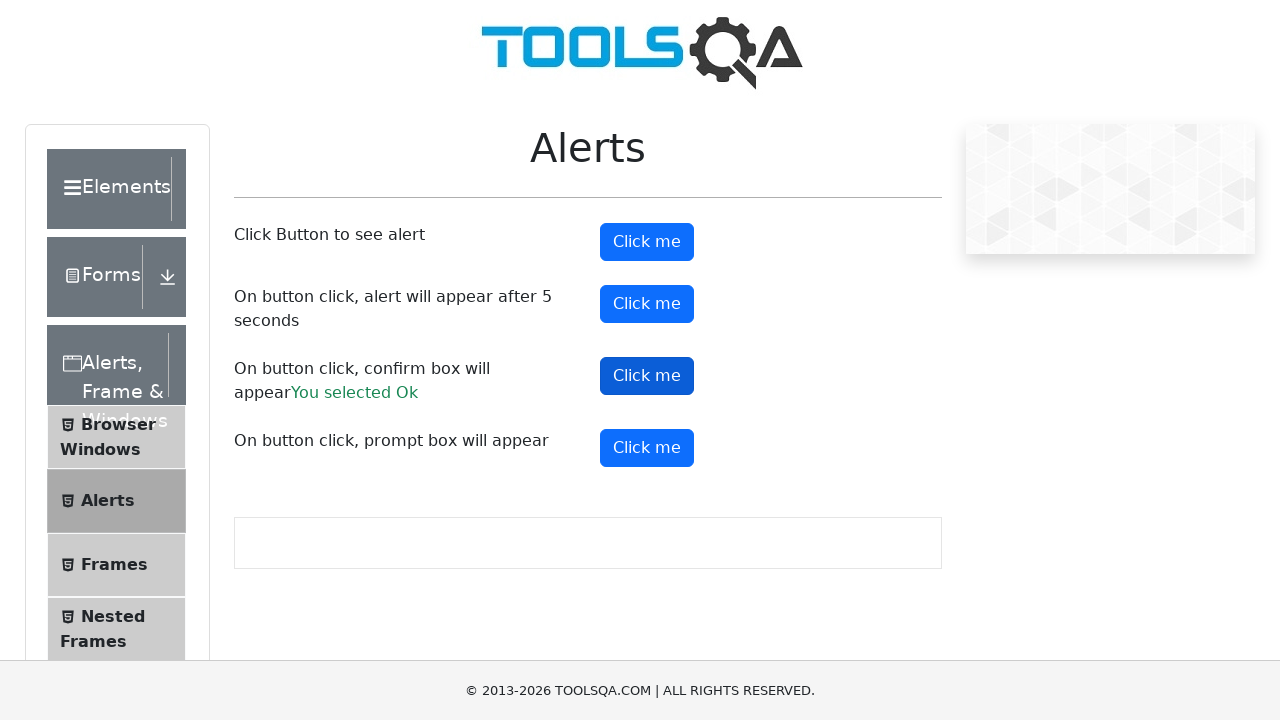